Tests browser window handling by opening a new tab and switching between windows

Starting URL: https://demoqa.com/browser-windows

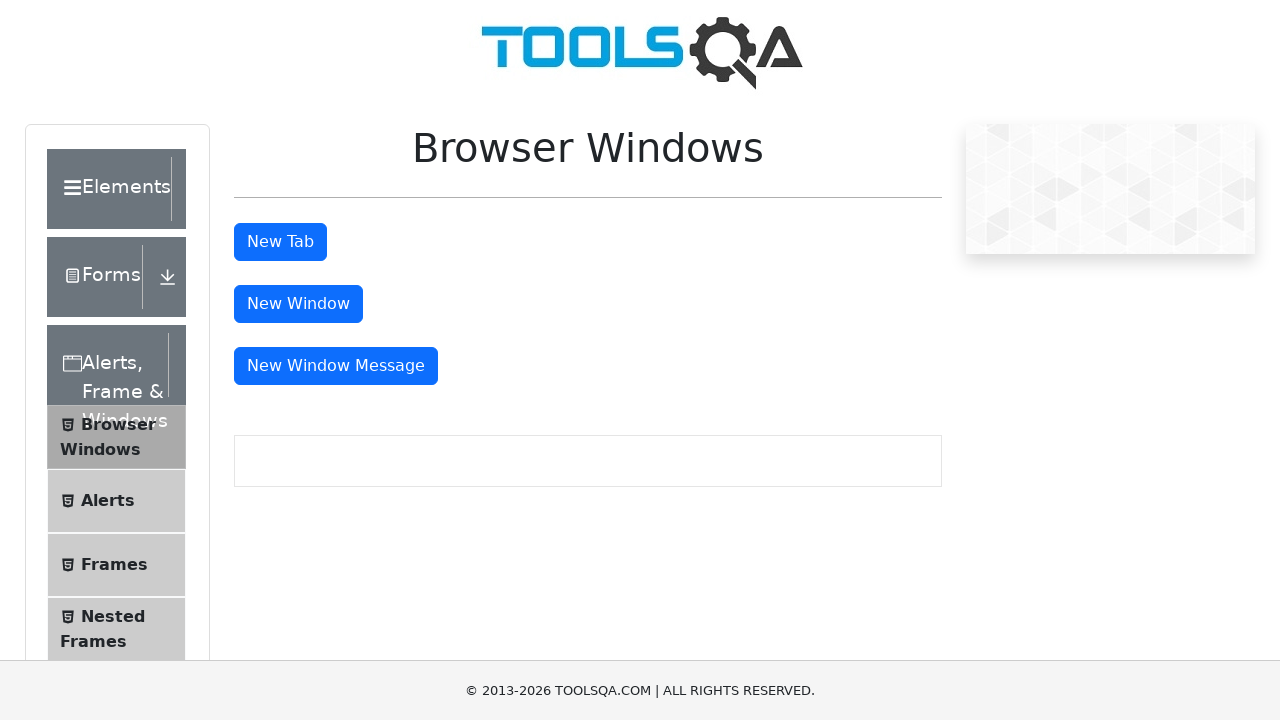

Clicked button to open new tab at (280, 242) on #tabButton
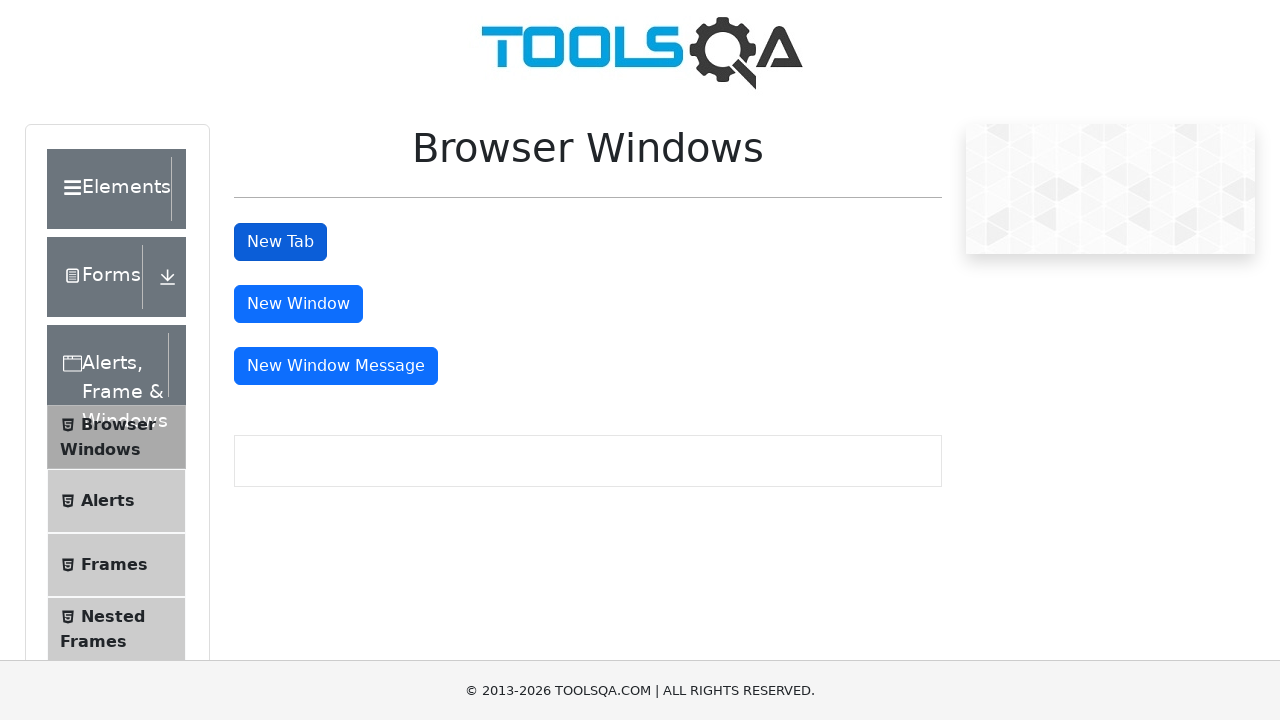

Retrieved all open pages/tabs - count: 2
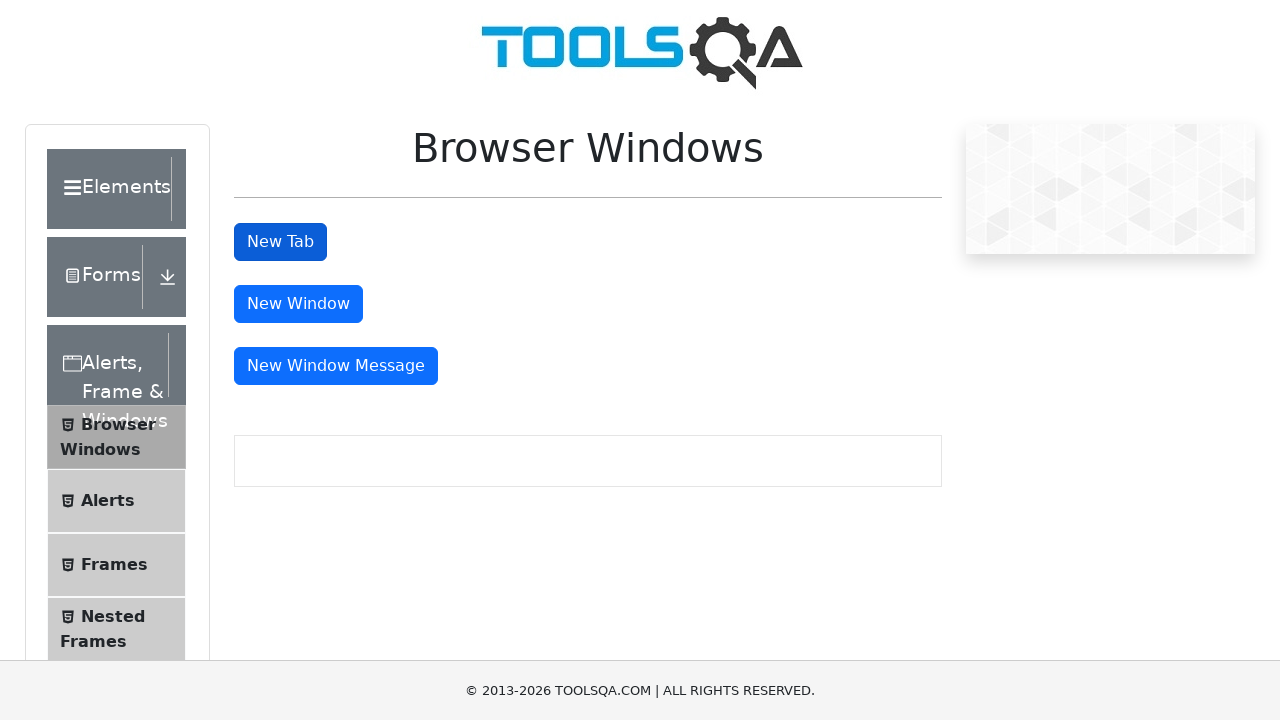

Got original page title: demosite
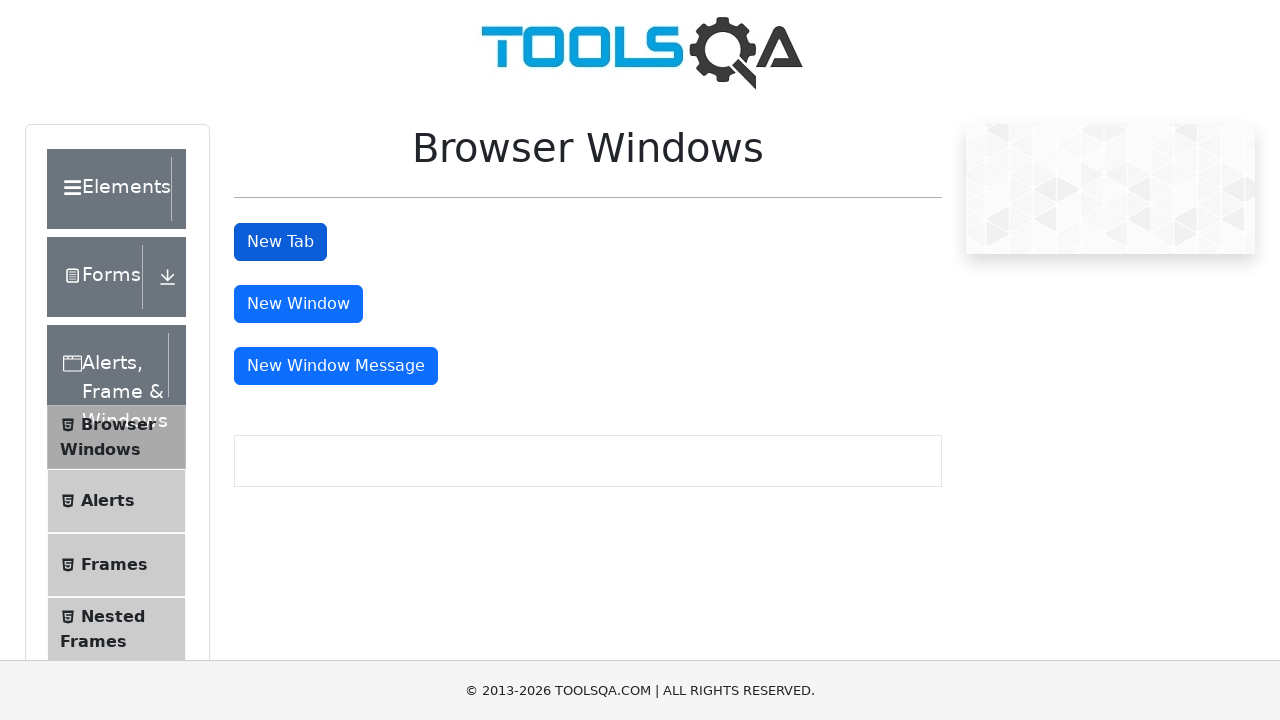

Switched to new tab with title: 
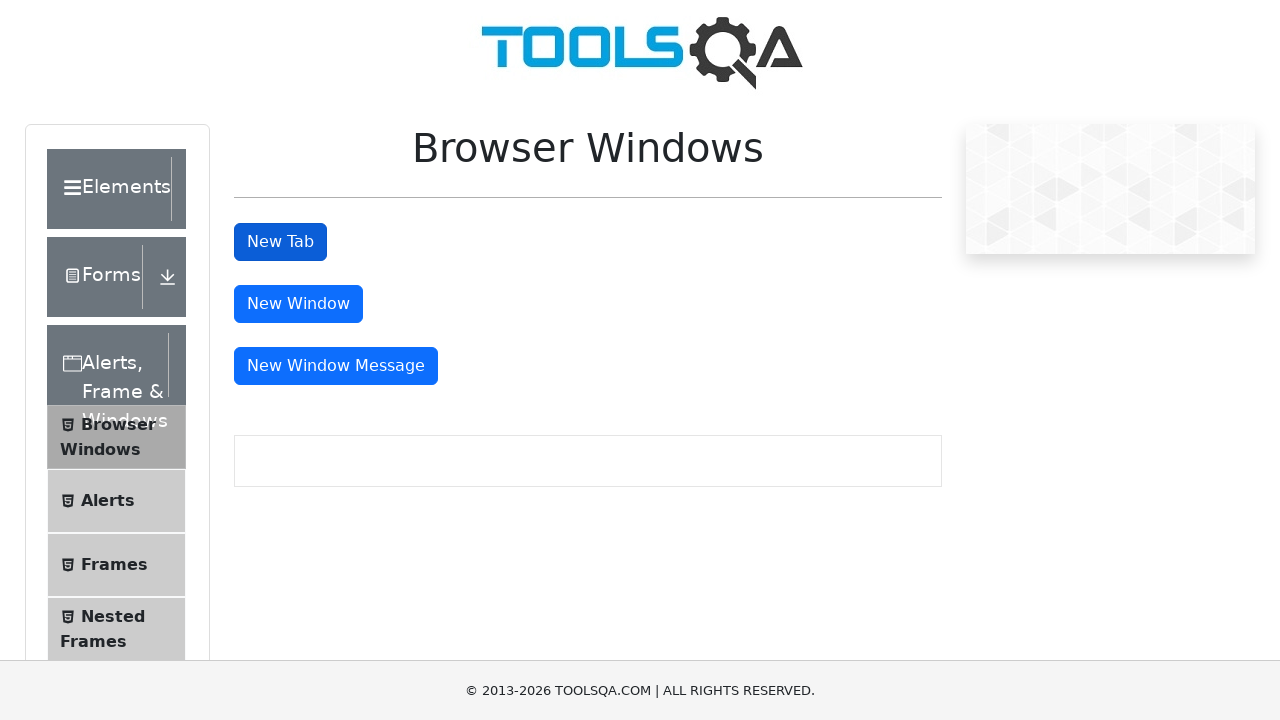

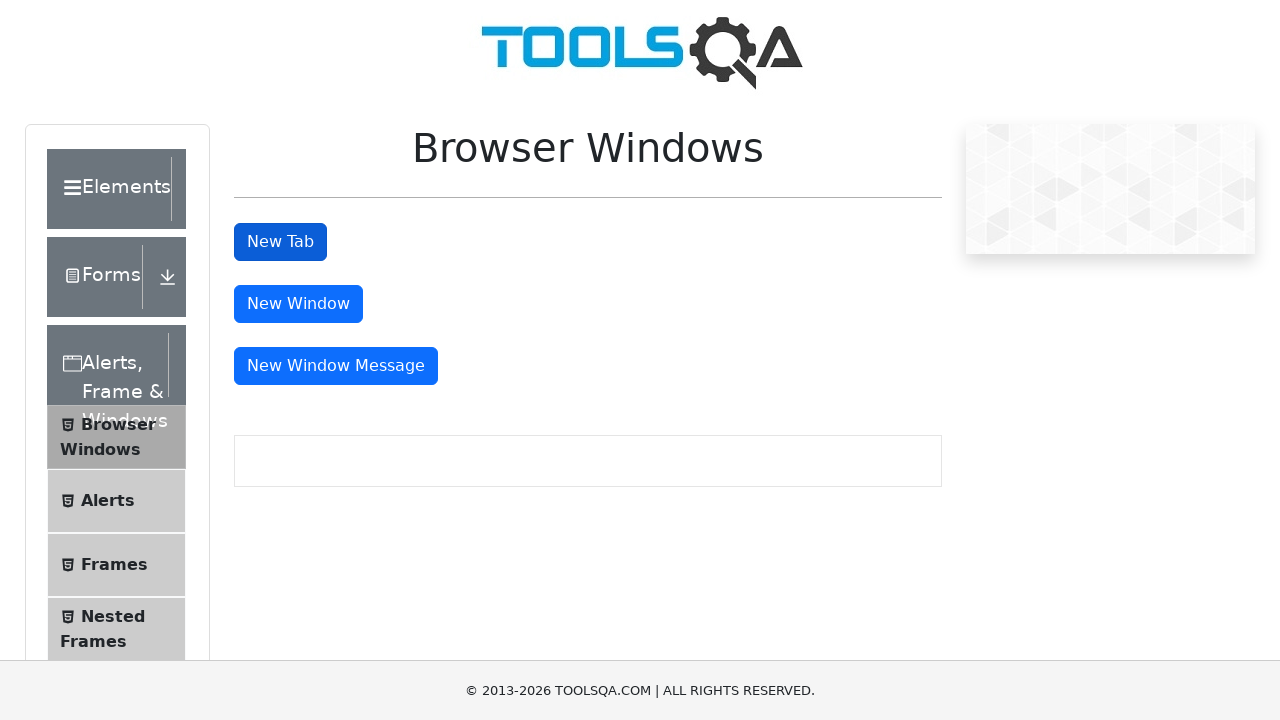